Tests right-click context menu functionality by right-clicking on a button and verifying the context menu appears with its menu items

Starting URL: https://swisnl.github.io/jQuery-contextMenu/demo.html

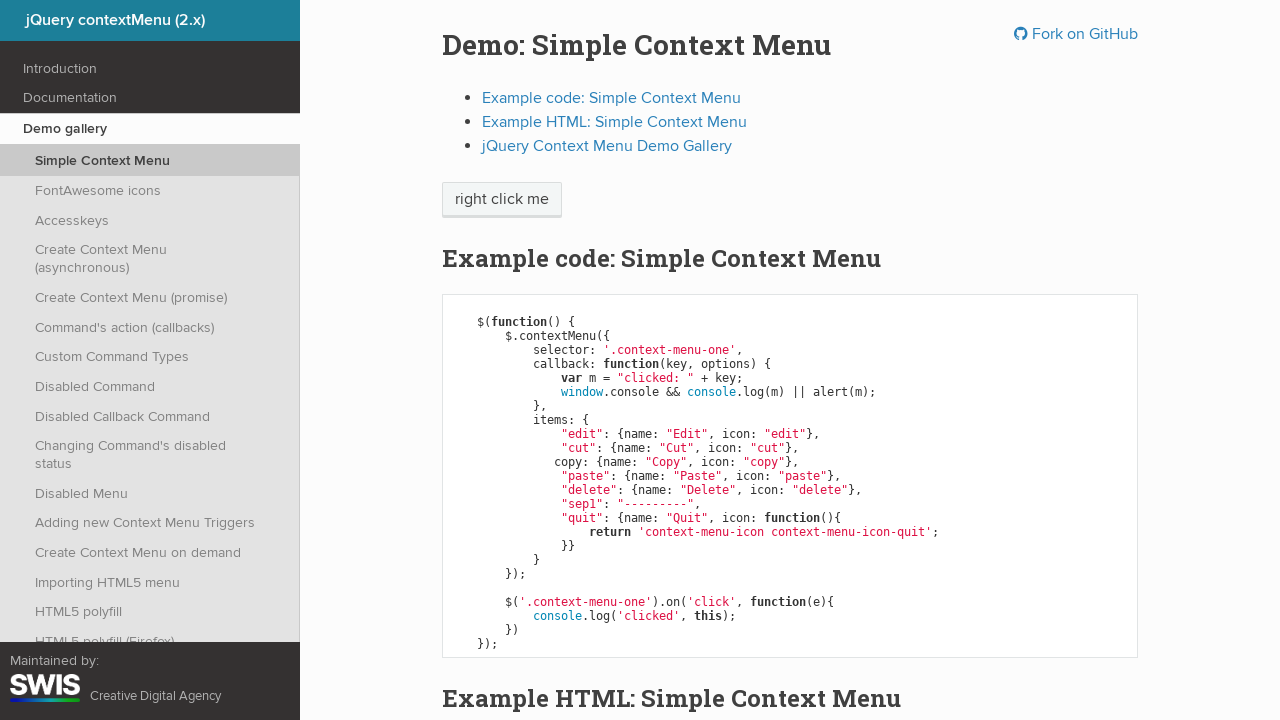

Located right-click target button
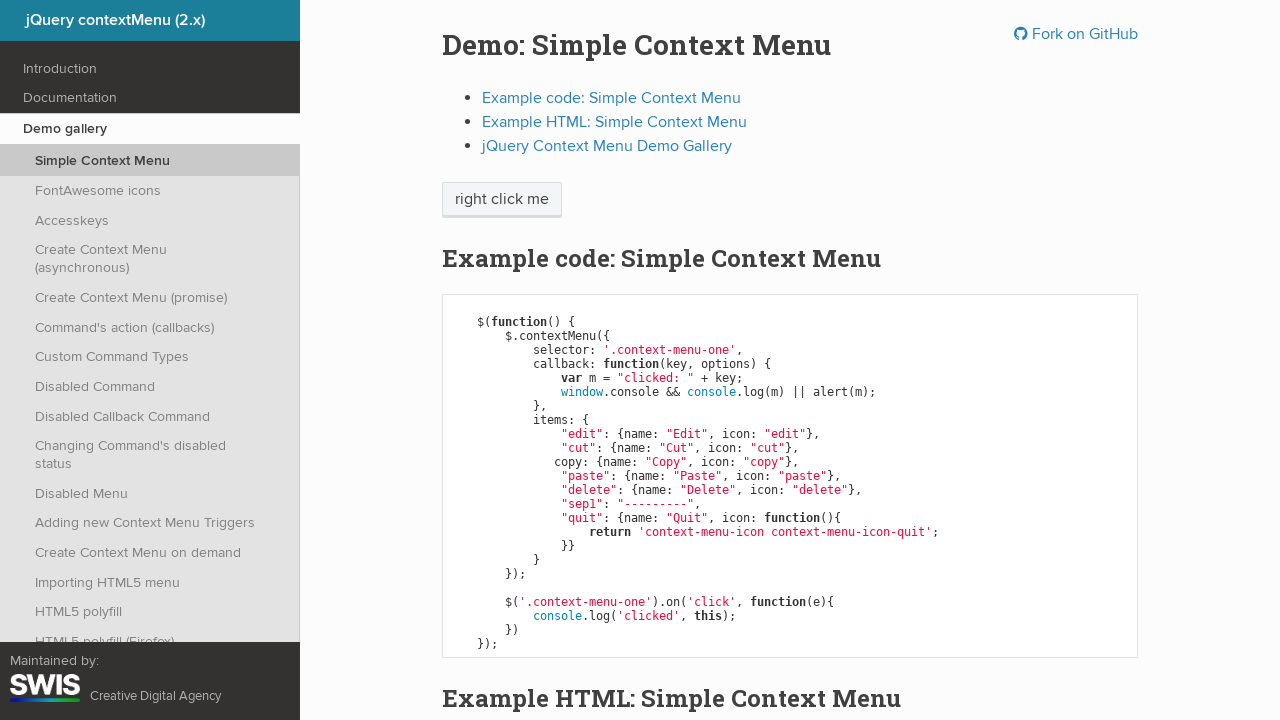

Right-clicked on the target button at (502, 200) on xpath=//span[text()='right click me']
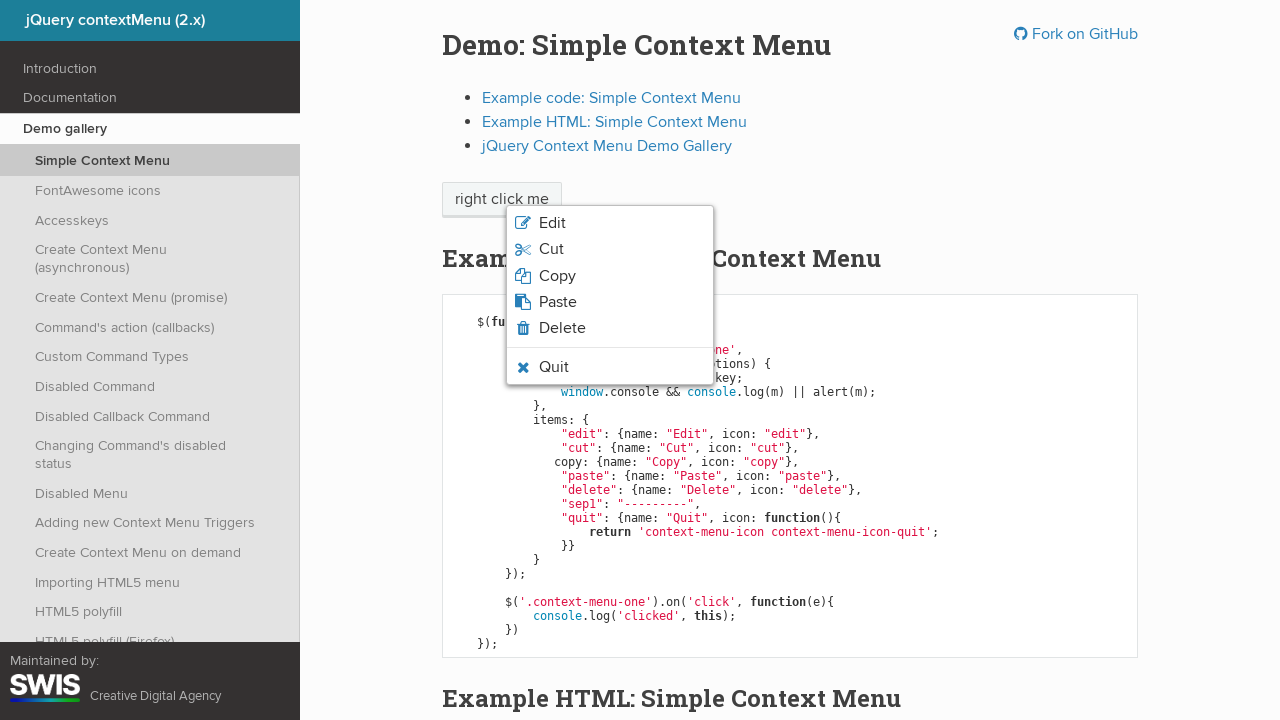

Context menu appeared with menu items visible
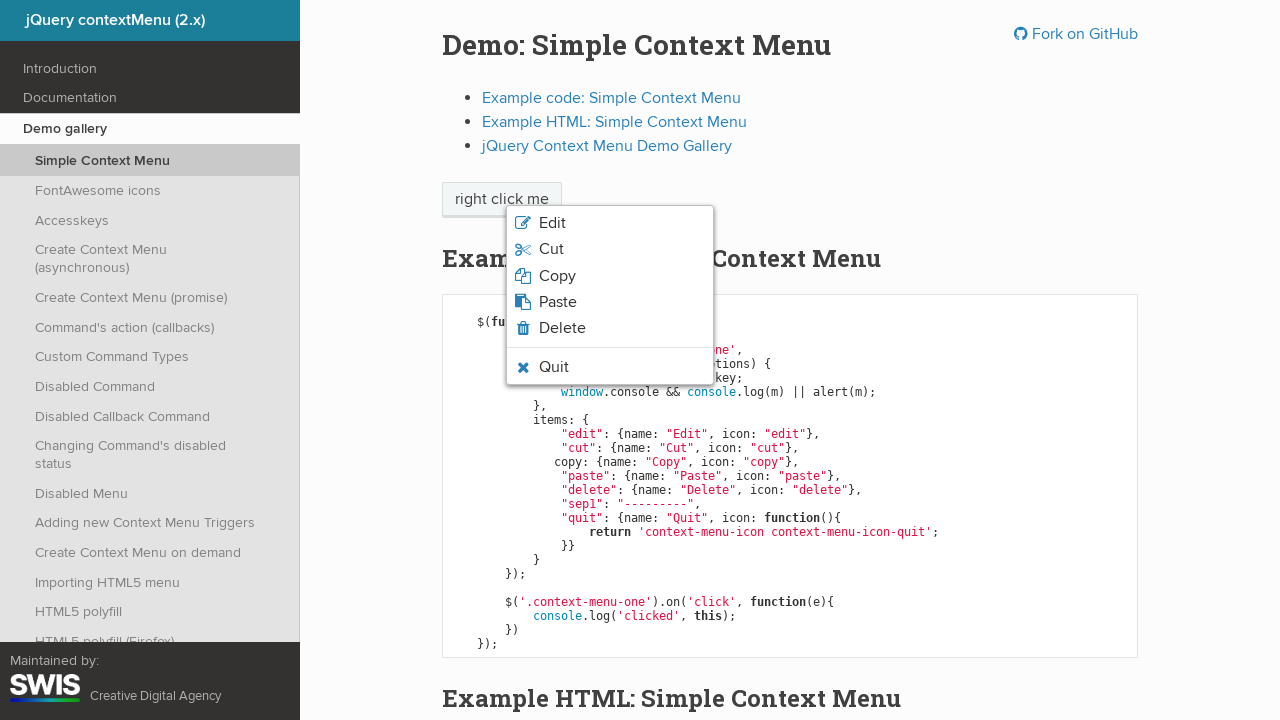

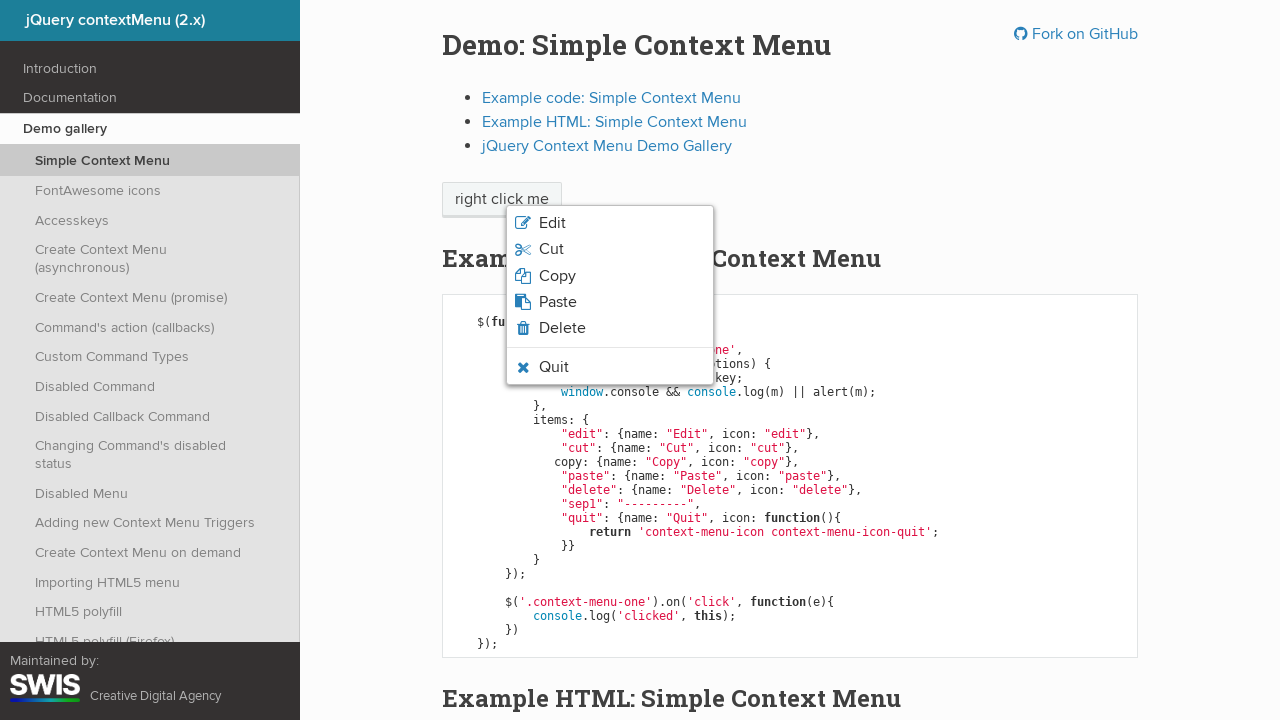